Navigates to a football statistics page and clicks the "All matches" button to display all match data, then verifies match data rows are visible.

Starting URL: https://www.adamchoi.co.uk/overs/detailed

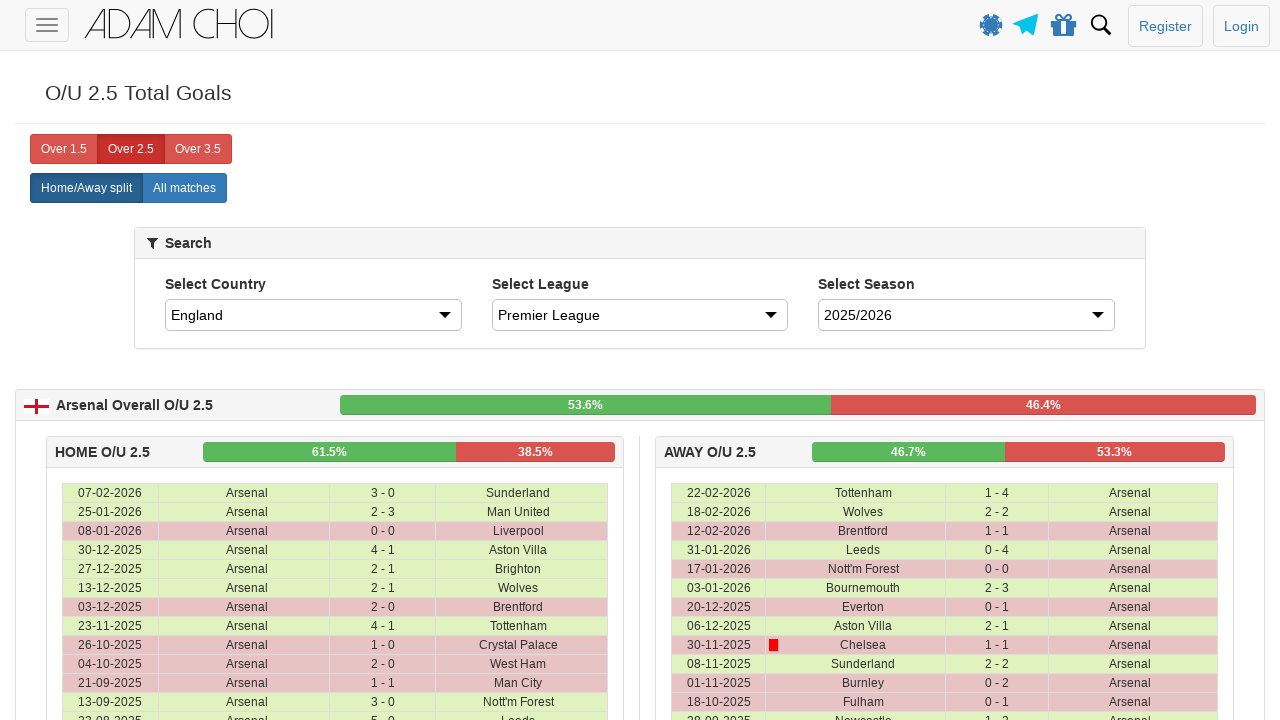

Navigated to football statistics page
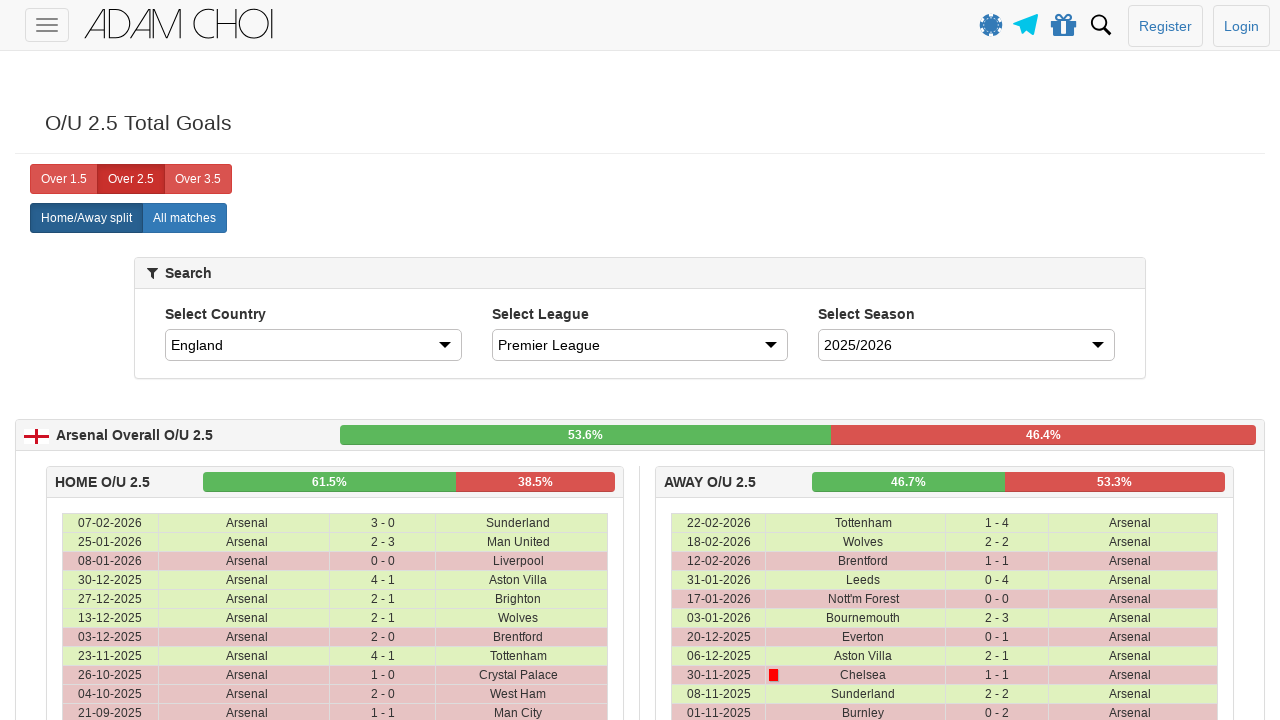

Clicked 'All matches' button to display all match data at (184, 218) on label[analytics-event="All matches"]
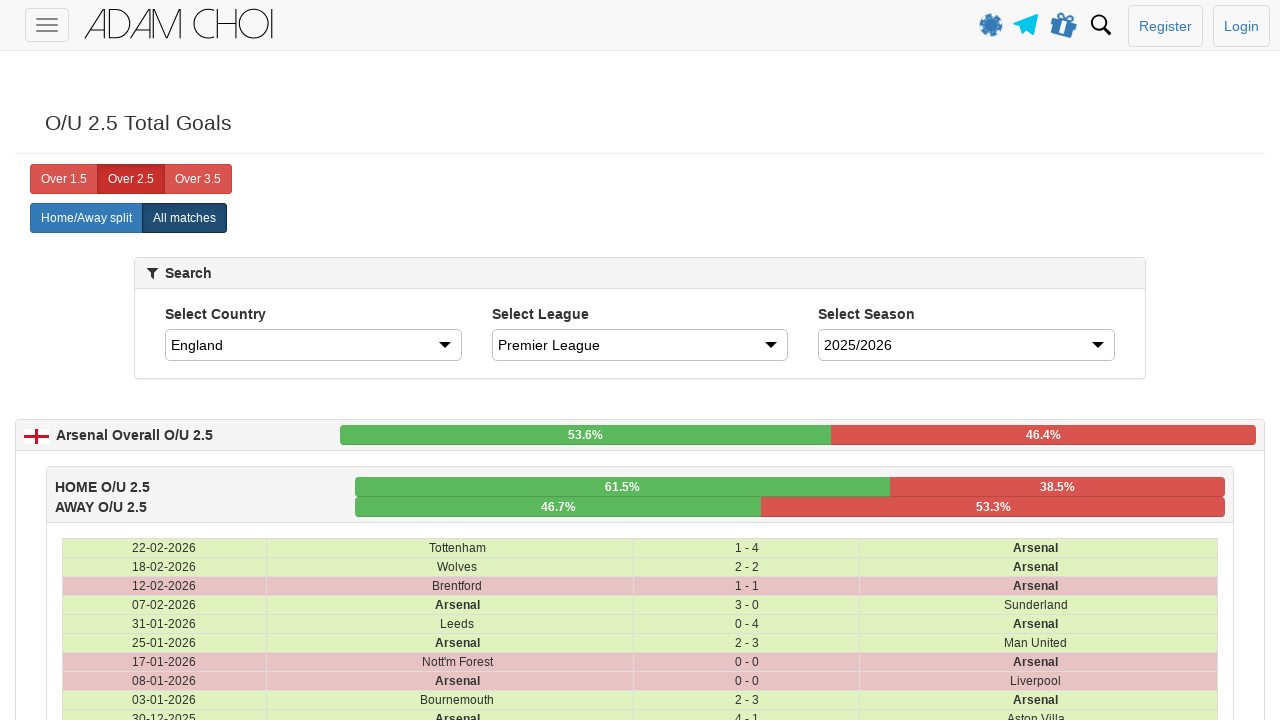

Match data rows loaded and visible
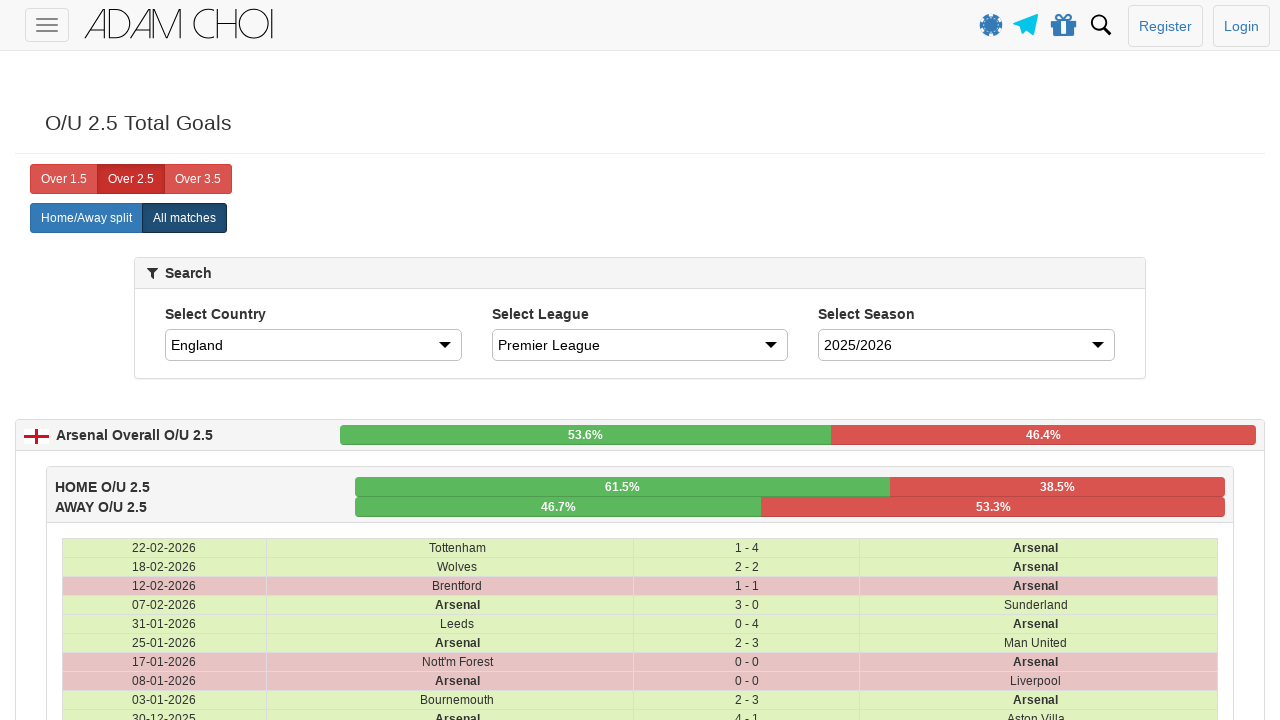

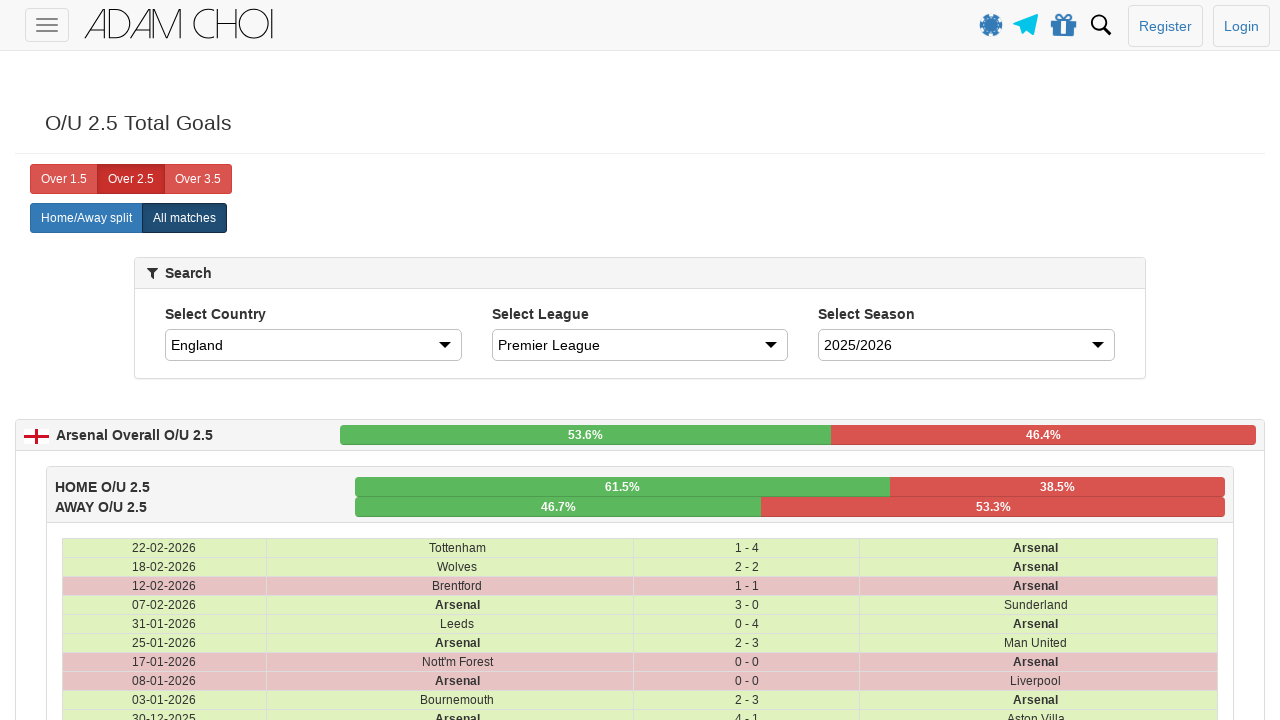